Tests navigation by clicking on Browse Languages menu, then clicking Start menu, and verifying the h2 heading text is "Welcome to 99 Bottles of Beer"

Starting URL: http://www.99-bottles-of-beer.net/

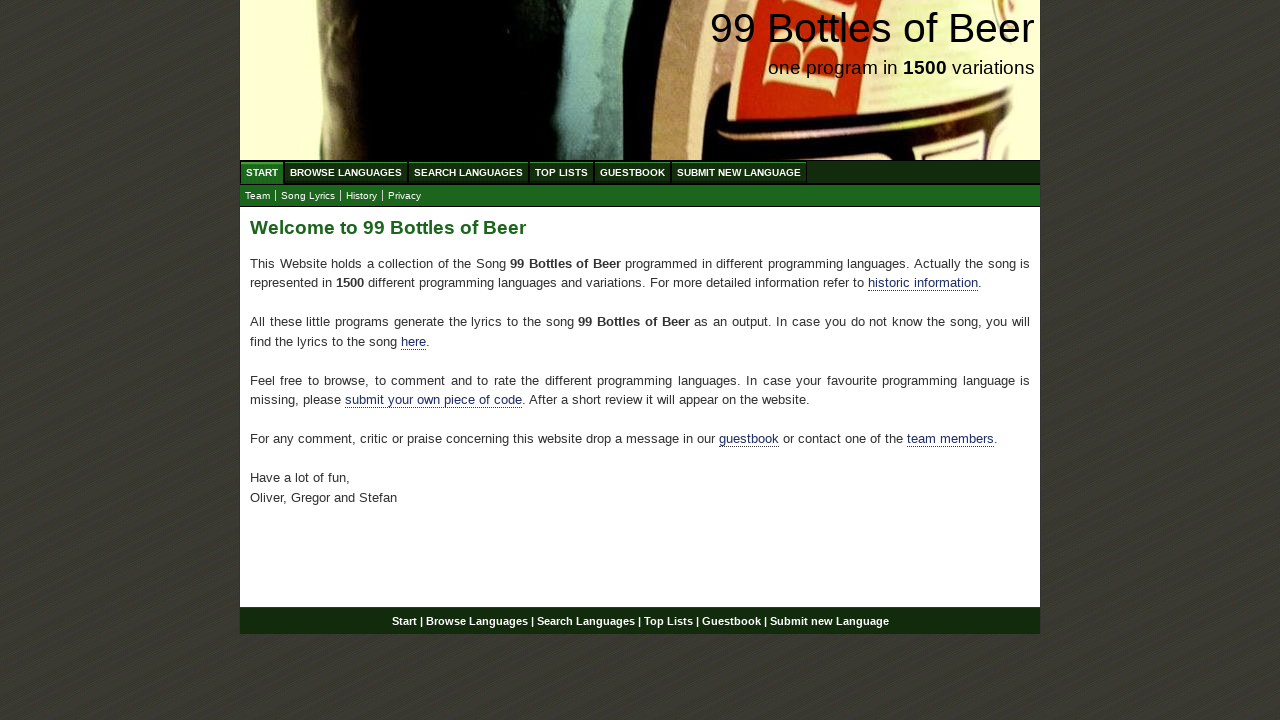

Clicked on Browse Languages menu item at (346, 172) on a[href='/abc.html']
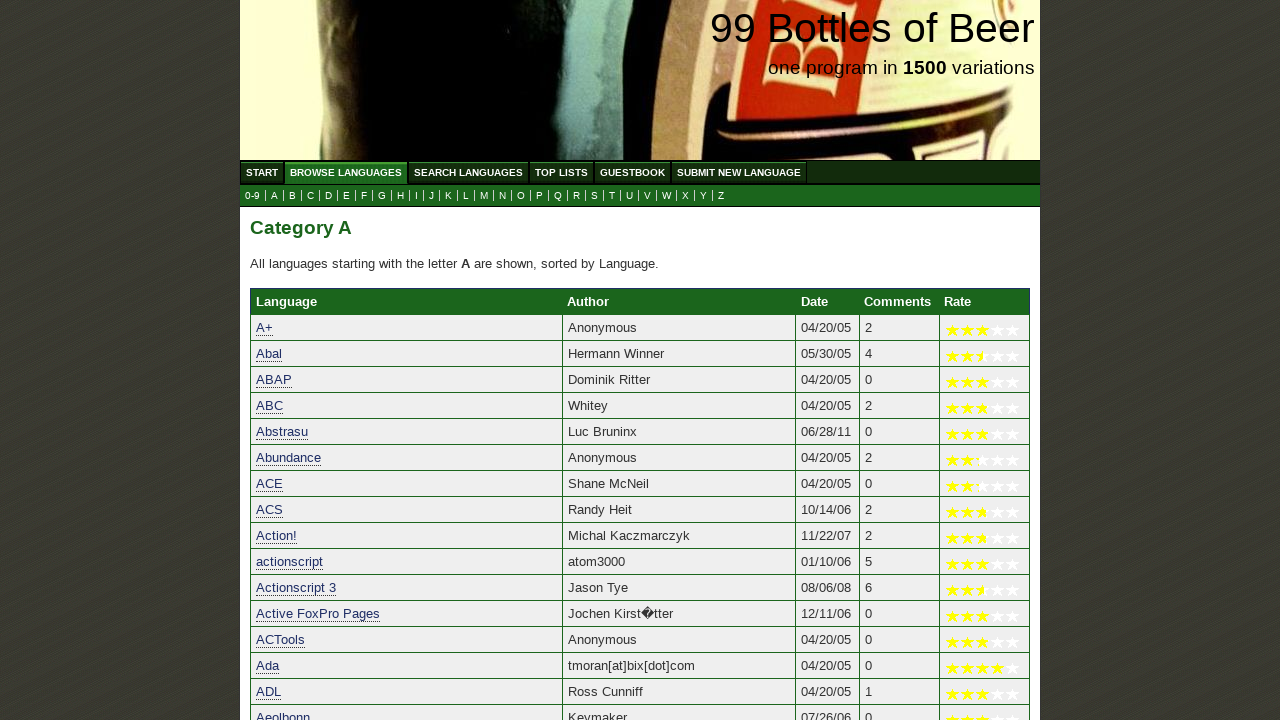

Clicked on Start menu item at (262, 172) on a[href='/']
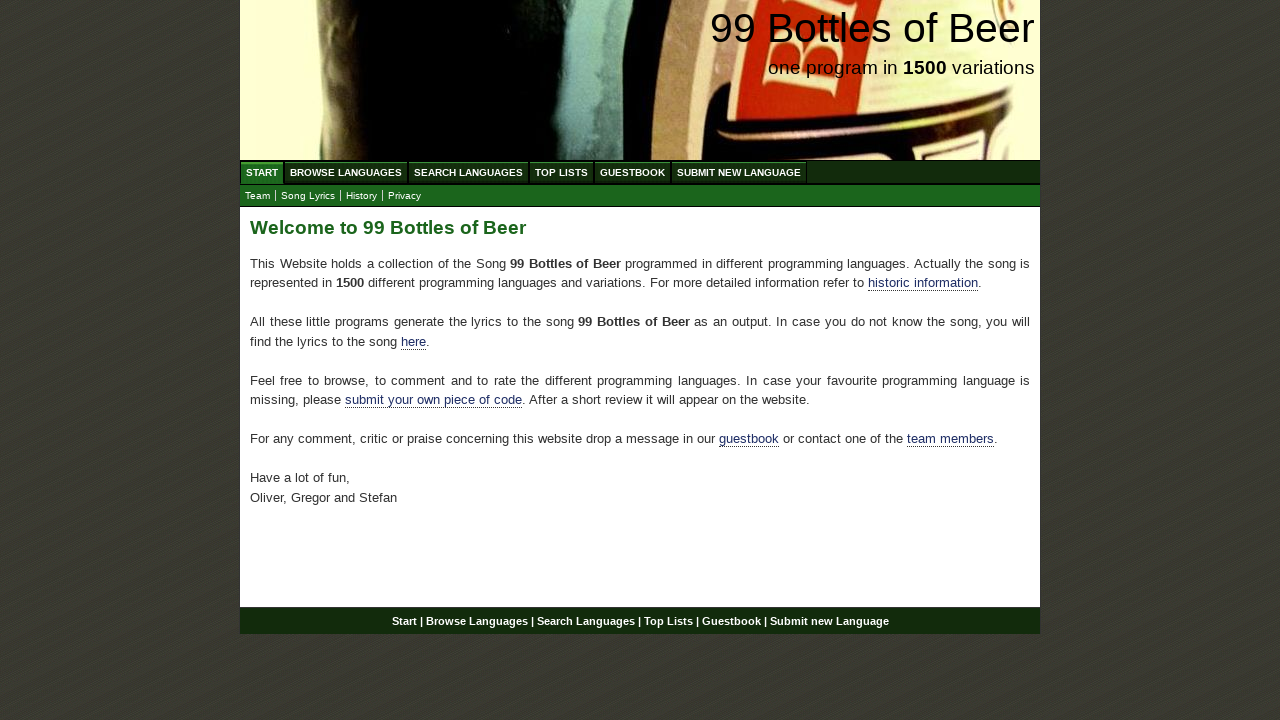

Located h2 heading element in main section
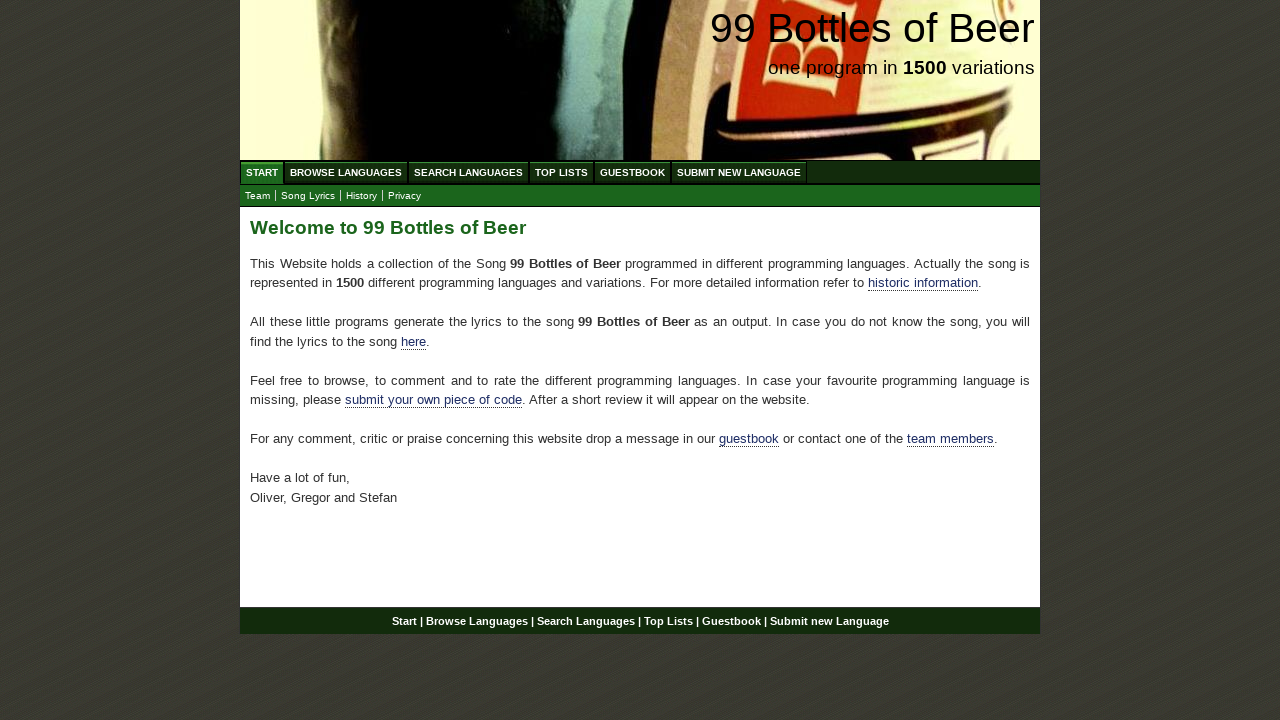

Verified h2 heading text is 'Welcome to 99 Bottles of Beer'
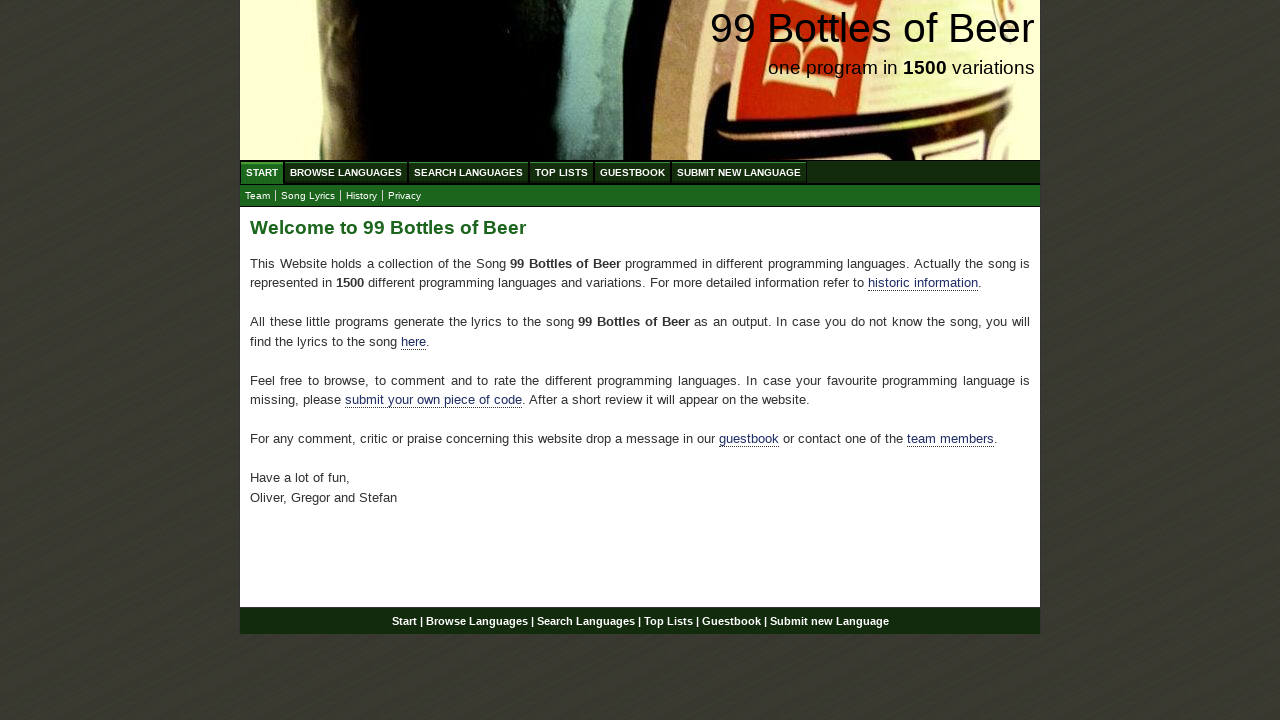

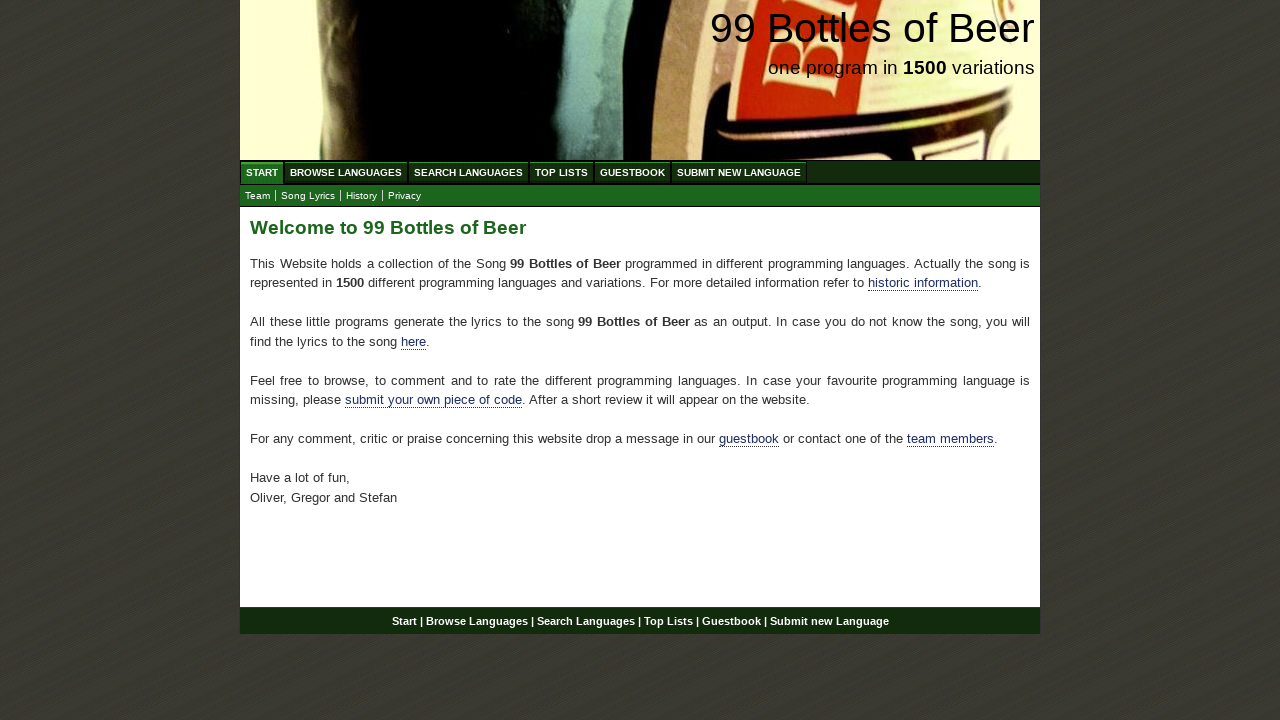